Tests drawing functionality on a signature pad canvas by drawing a pattern with mouse movements and then clearing the canvas

Starting URL: http://szimek.github.io/signature_pad/

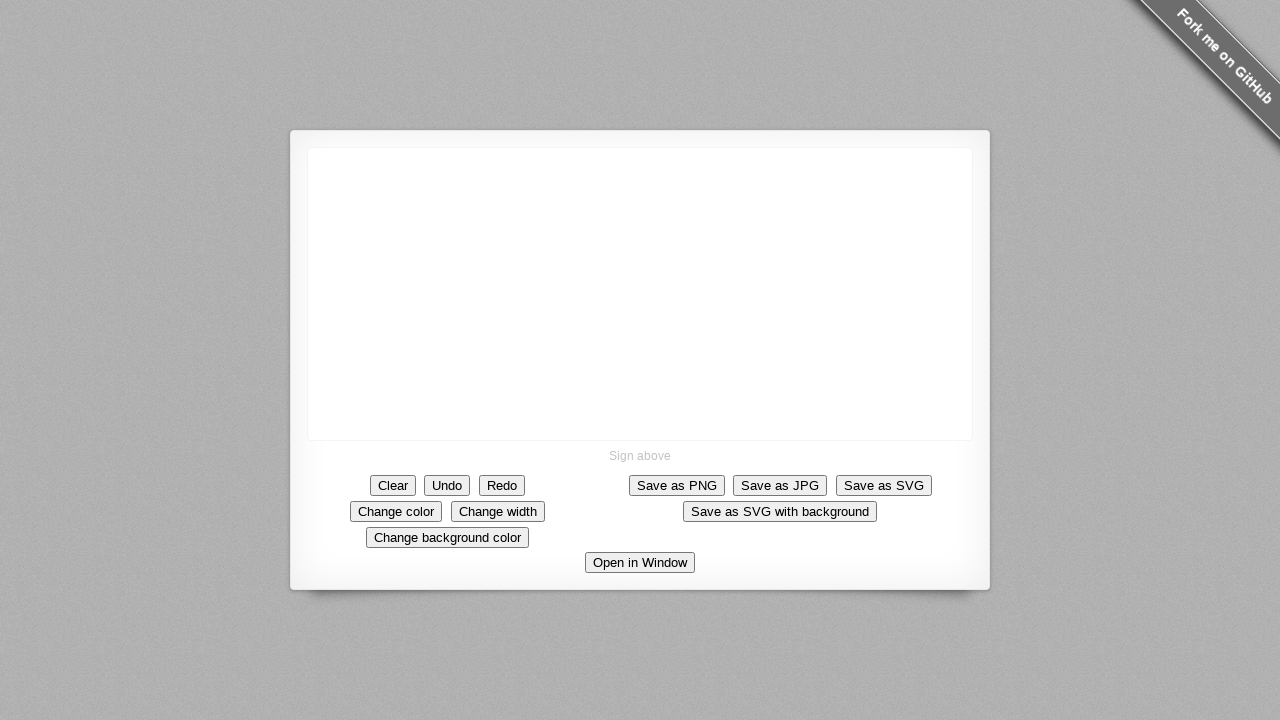

Located canvas element on signature pad
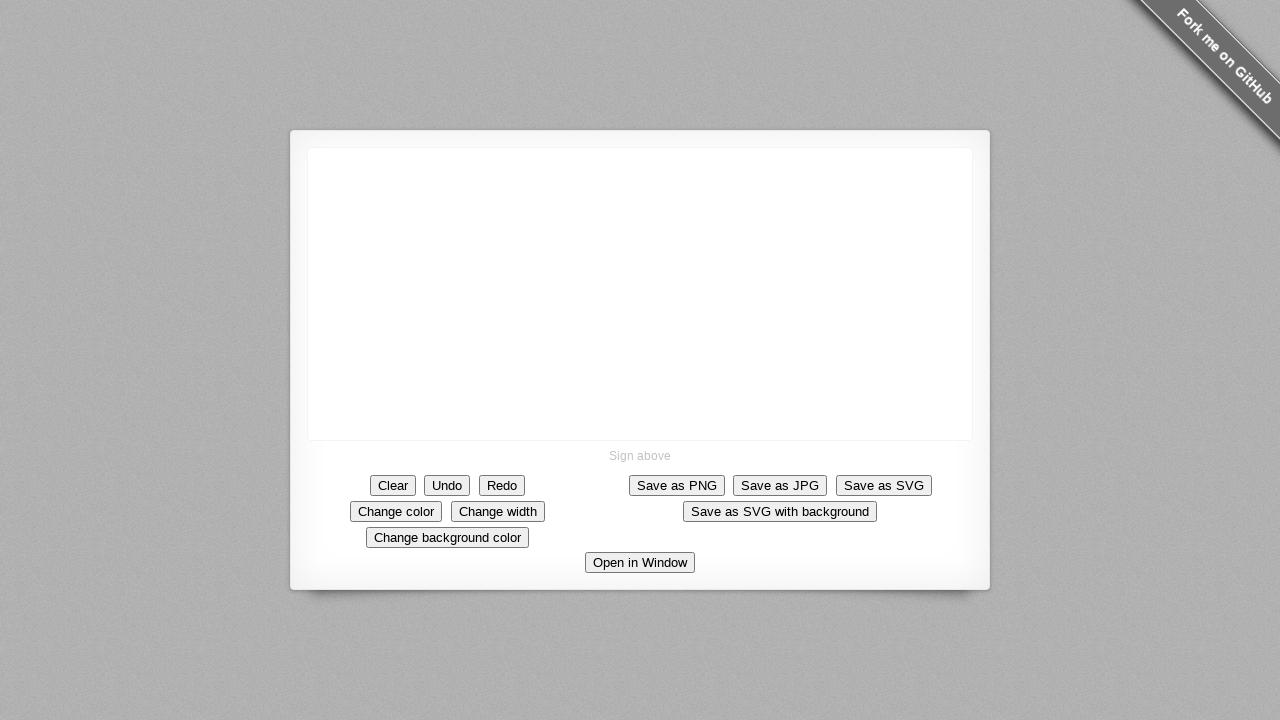

Retrieved canvas bounding box coordinates
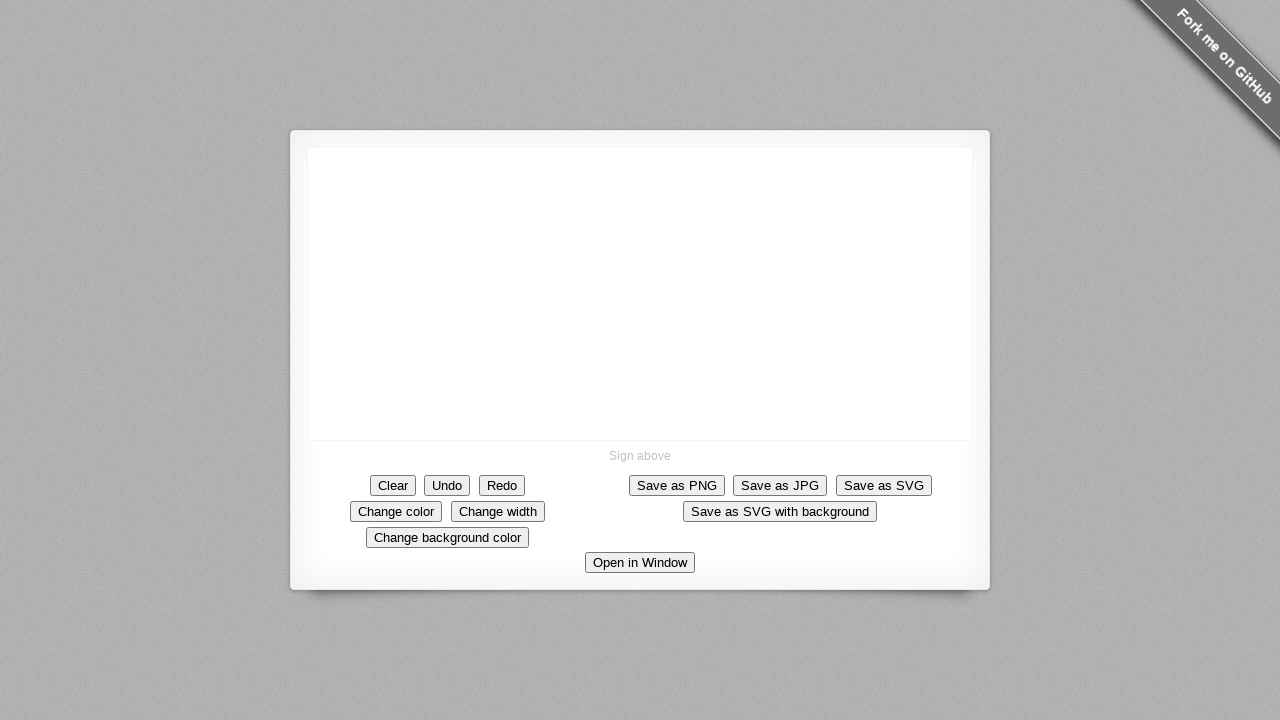

Moved mouse to center of canvas at (640, 294)
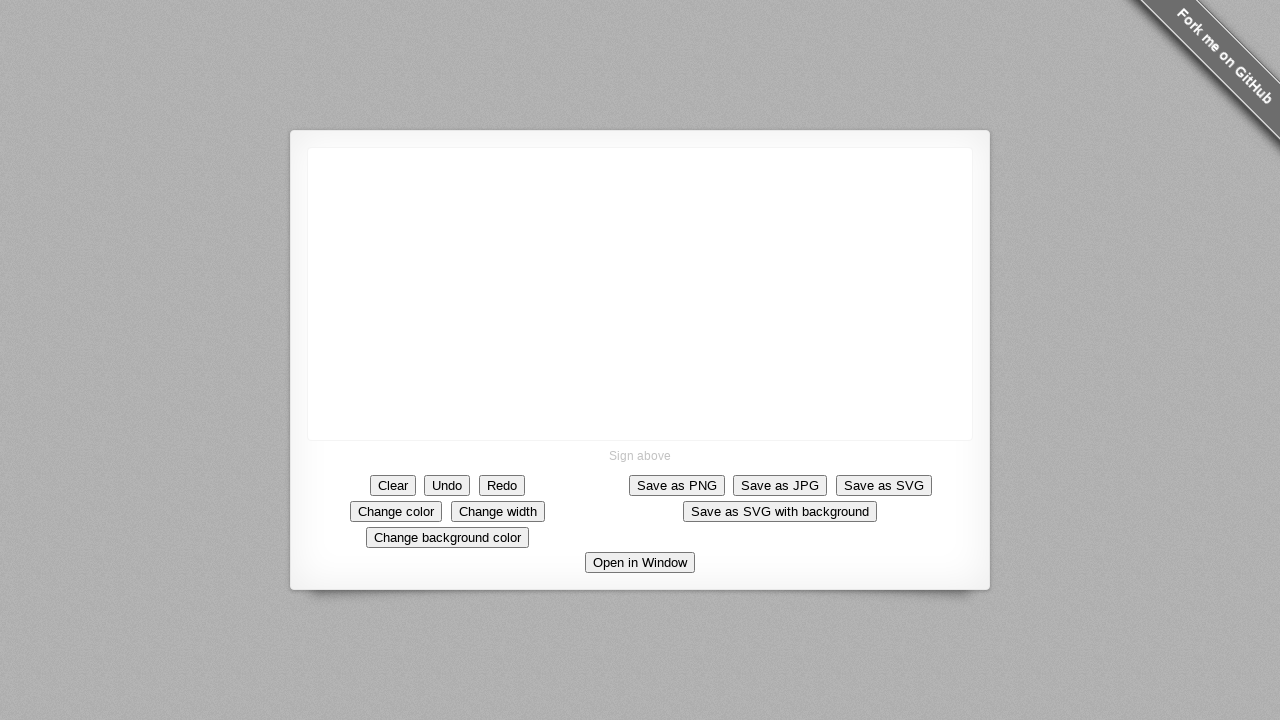

Pressed mouse button down to start drawing at (640, 294)
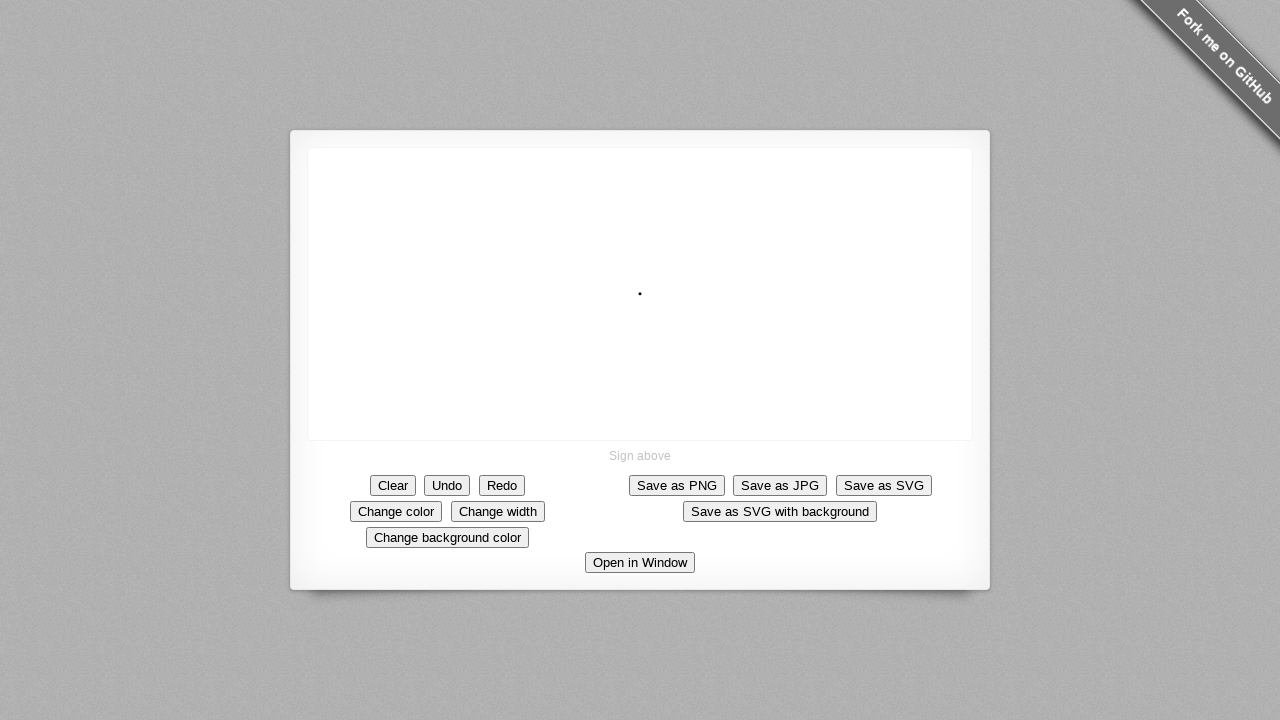

Drew diagonal line segment up-left (move 1/10) at (635, 289)
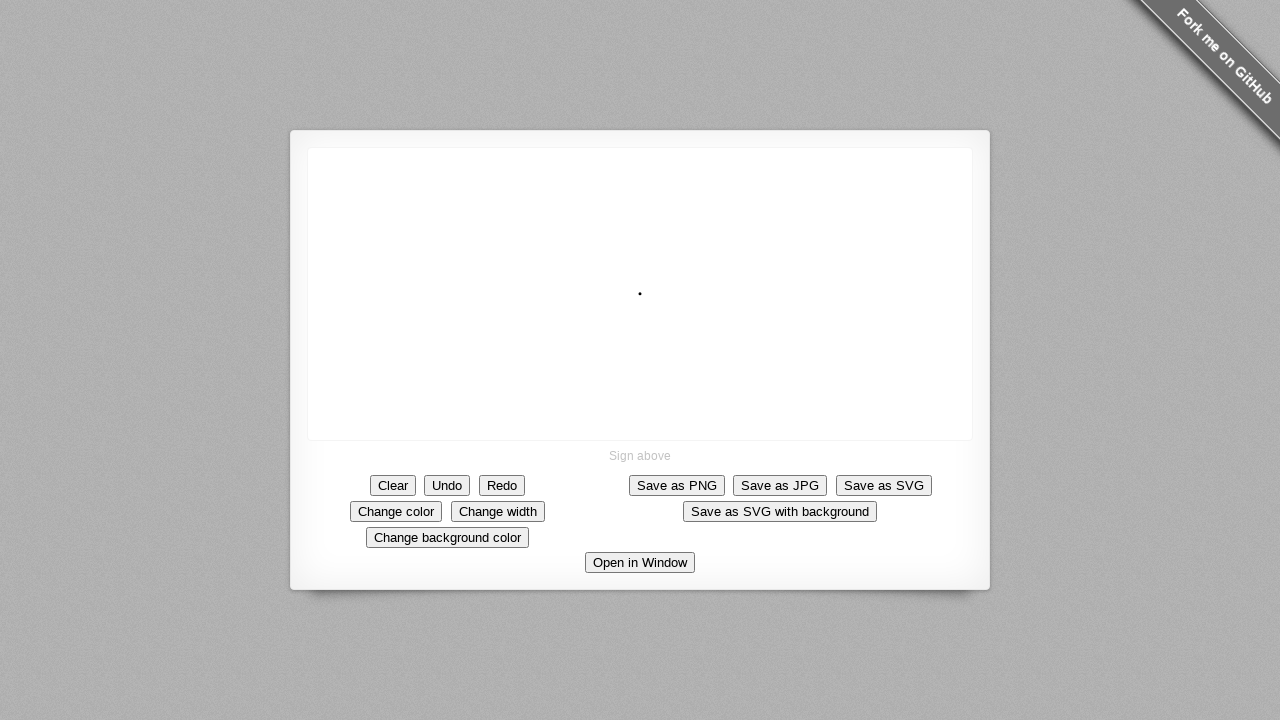

Drew diagonal line segment up-left (move 2/10) at (630, 284)
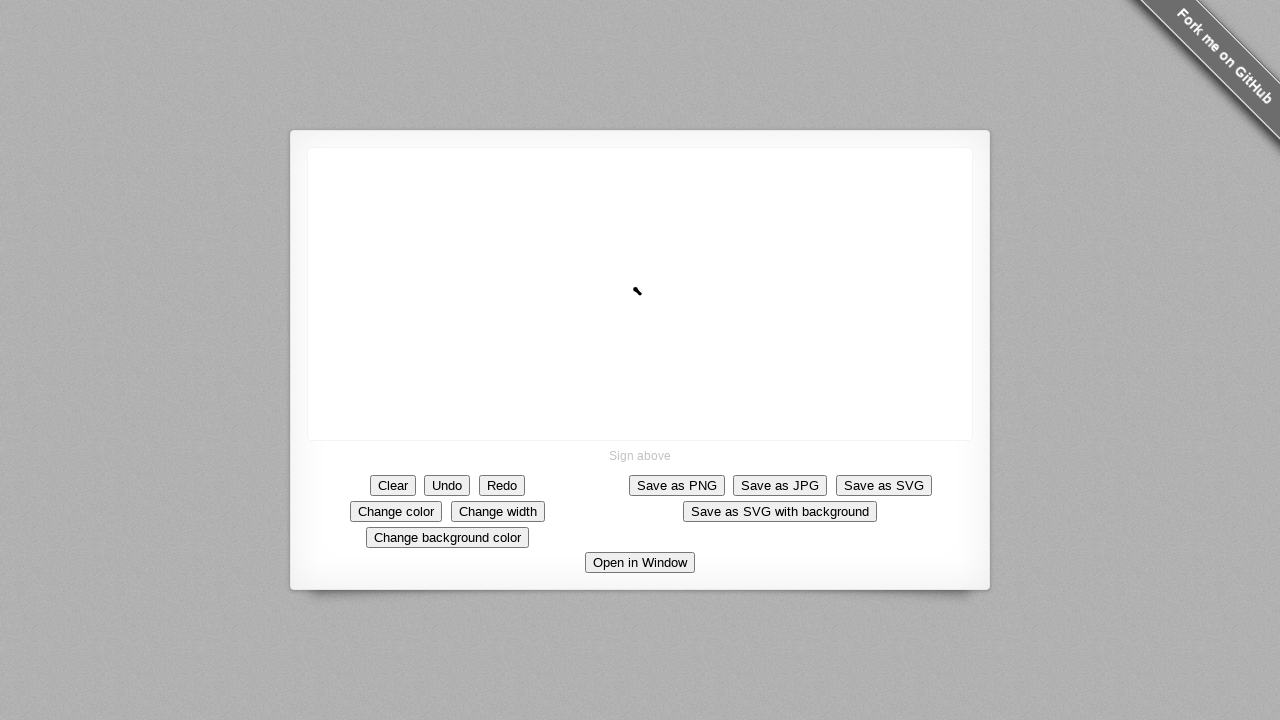

Drew diagonal line segment up-left (move 3/10) at (625, 279)
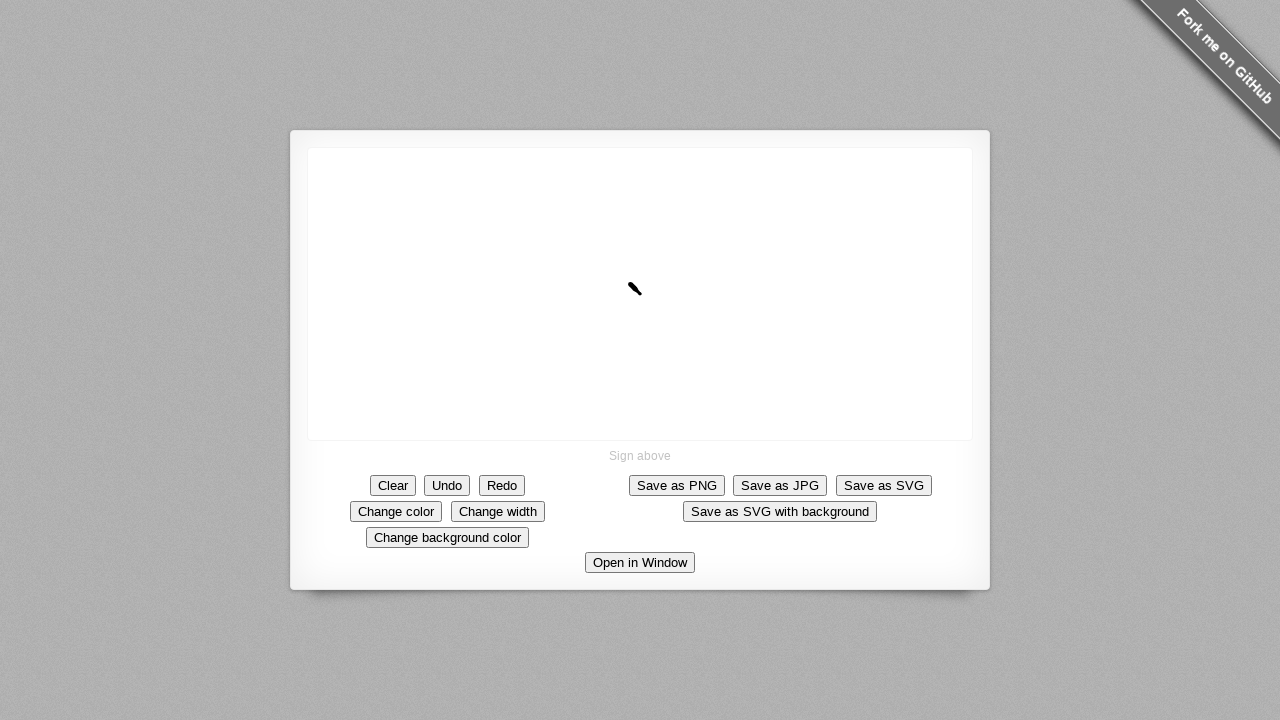

Drew diagonal line segment up-left (move 4/10) at (620, 274)
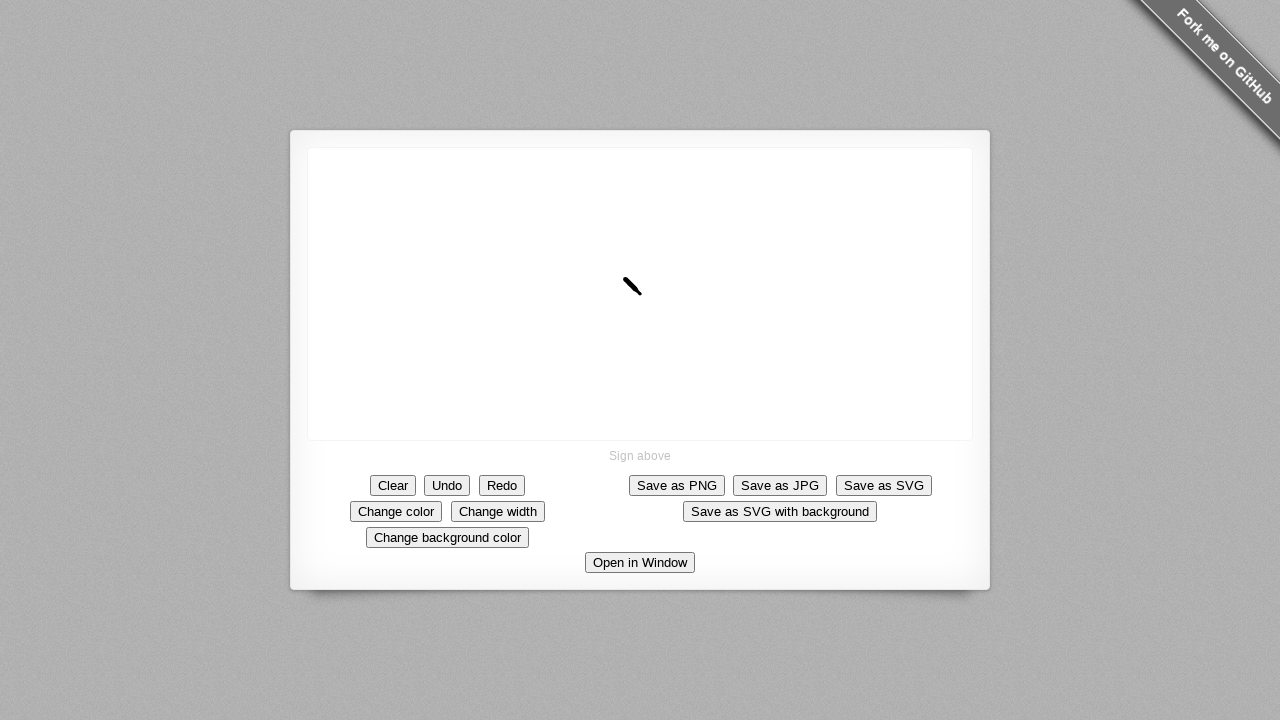

Drew diagonal line segment up-left (move 5/10) at (615, 269)
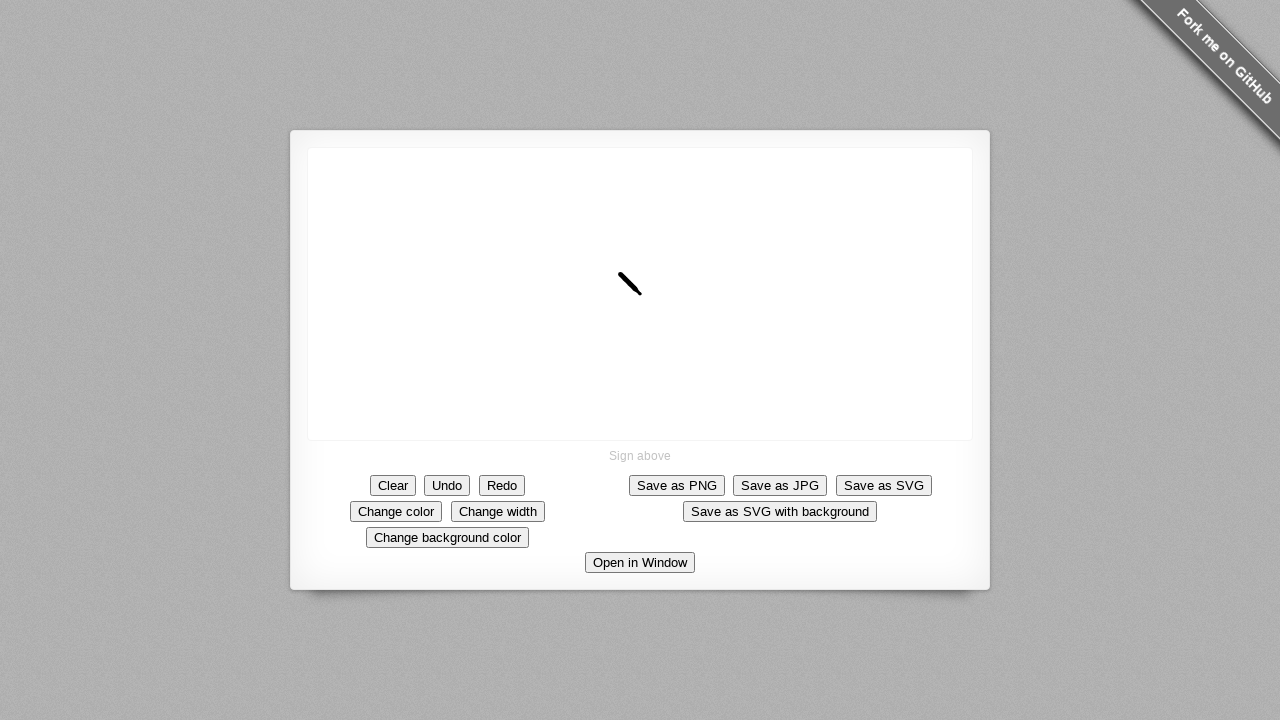

Drew diagonal line segment up-left (move 6/10) at (610, 264)
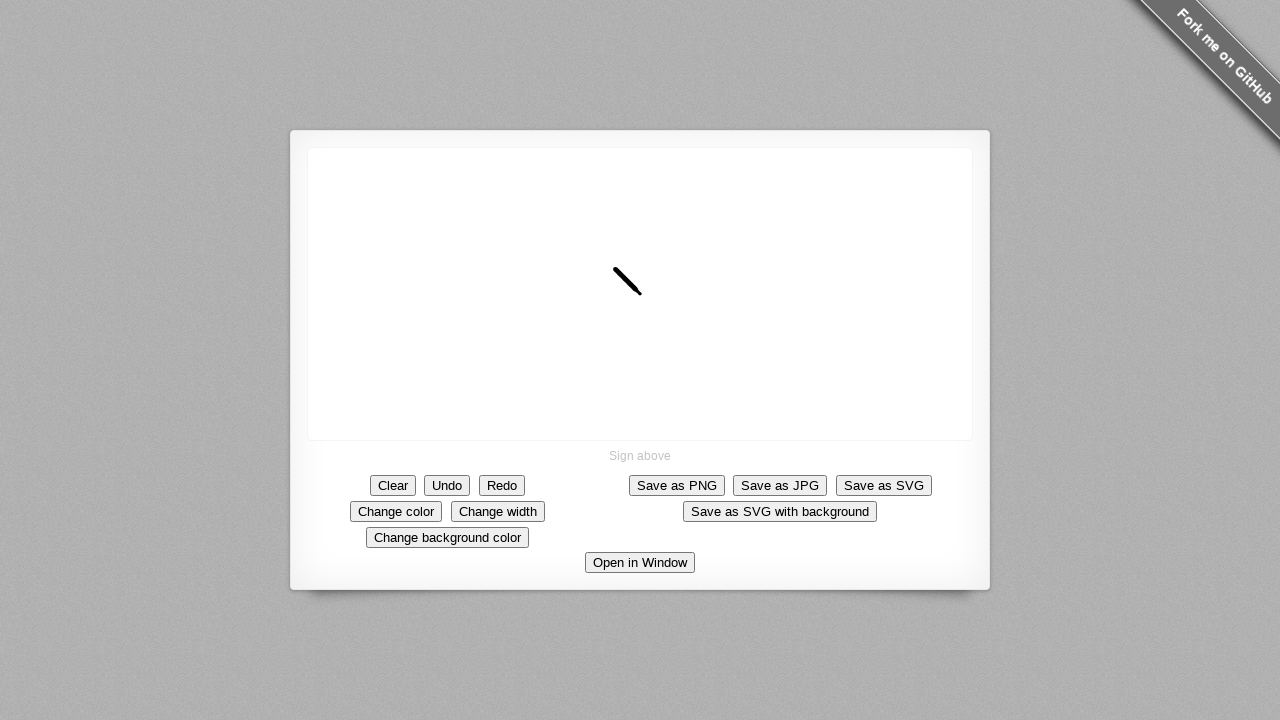

Drew diagonal line segment up-left (move 7/10) at (605, 259)
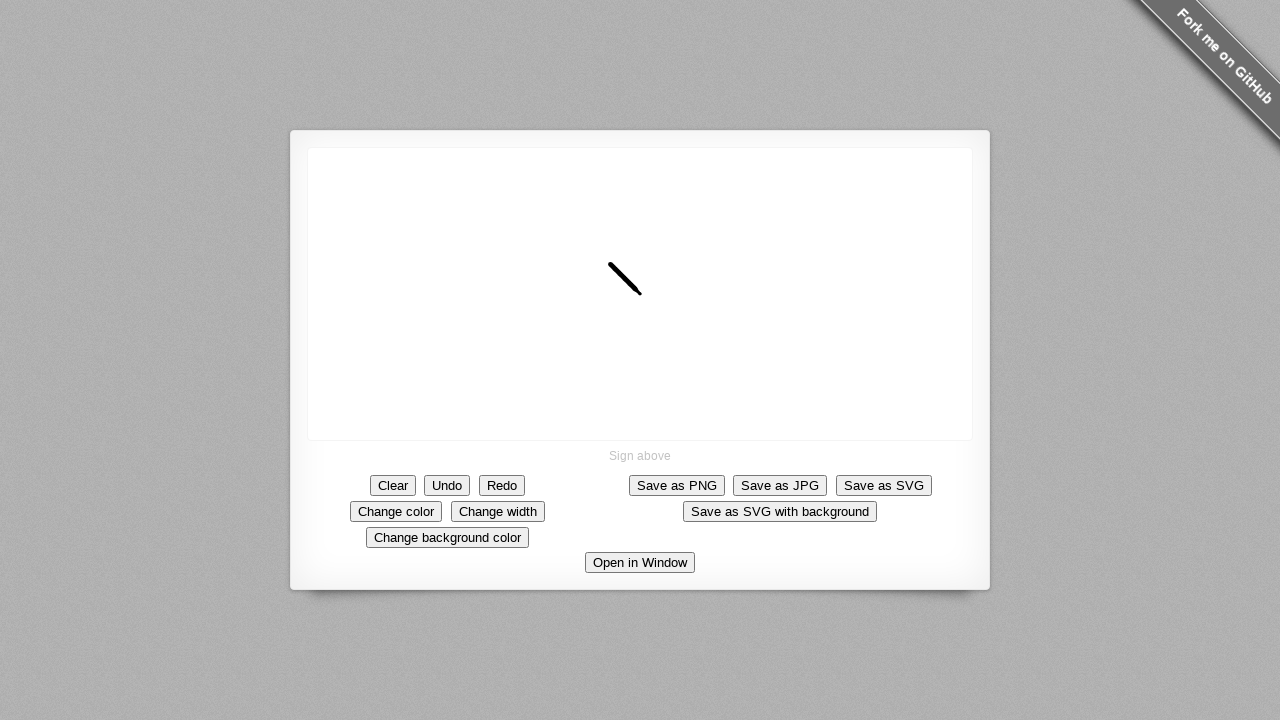

Drew diagonal line segment up-left (move 8/10) at (600, 254)
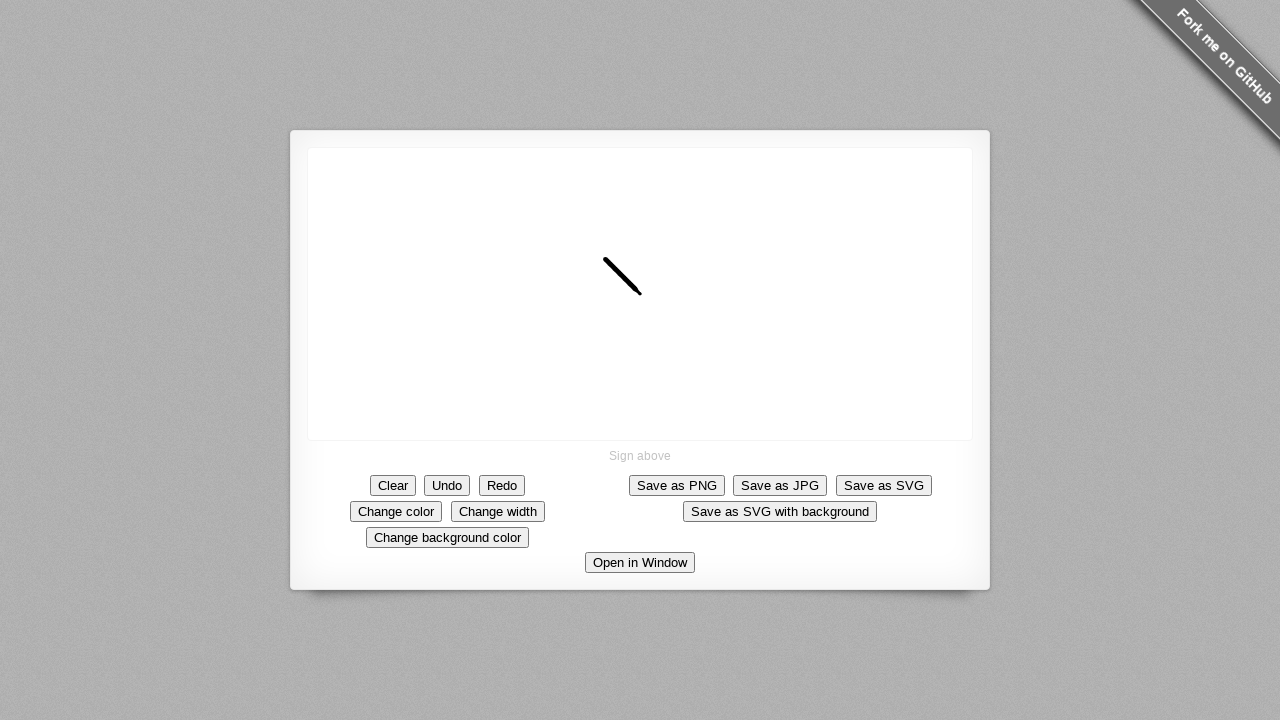

Drew diagonal line segment up-left (move 9/10) at (595, 249)
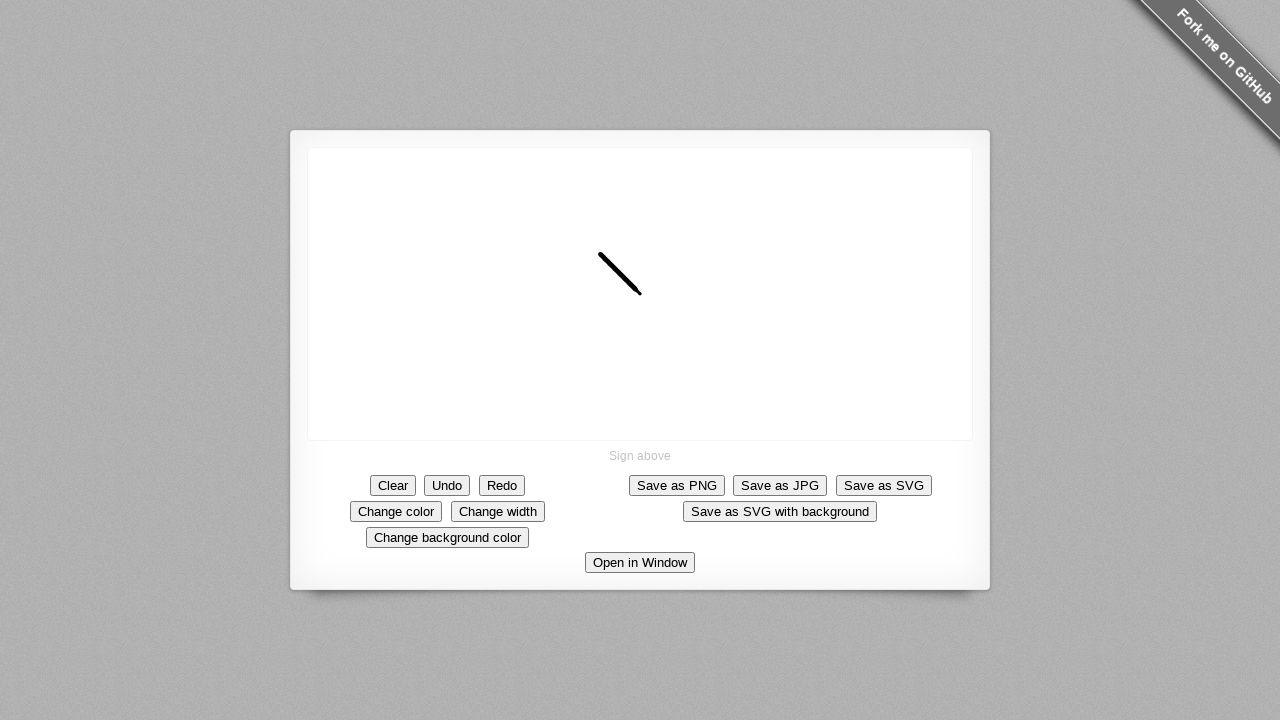

Drew diagonal line segment up-left (move 10/10) at (590, 244)
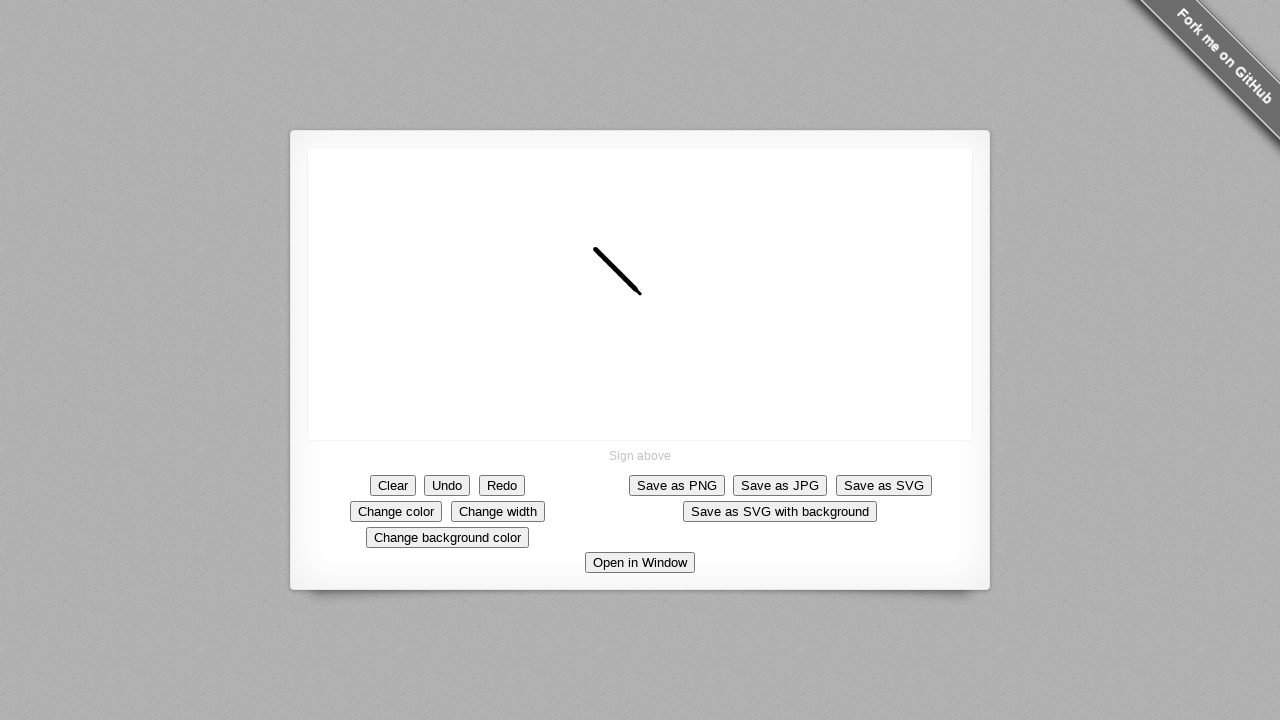

Drew vertical line segment downward (move 1/10) at (590, 249)
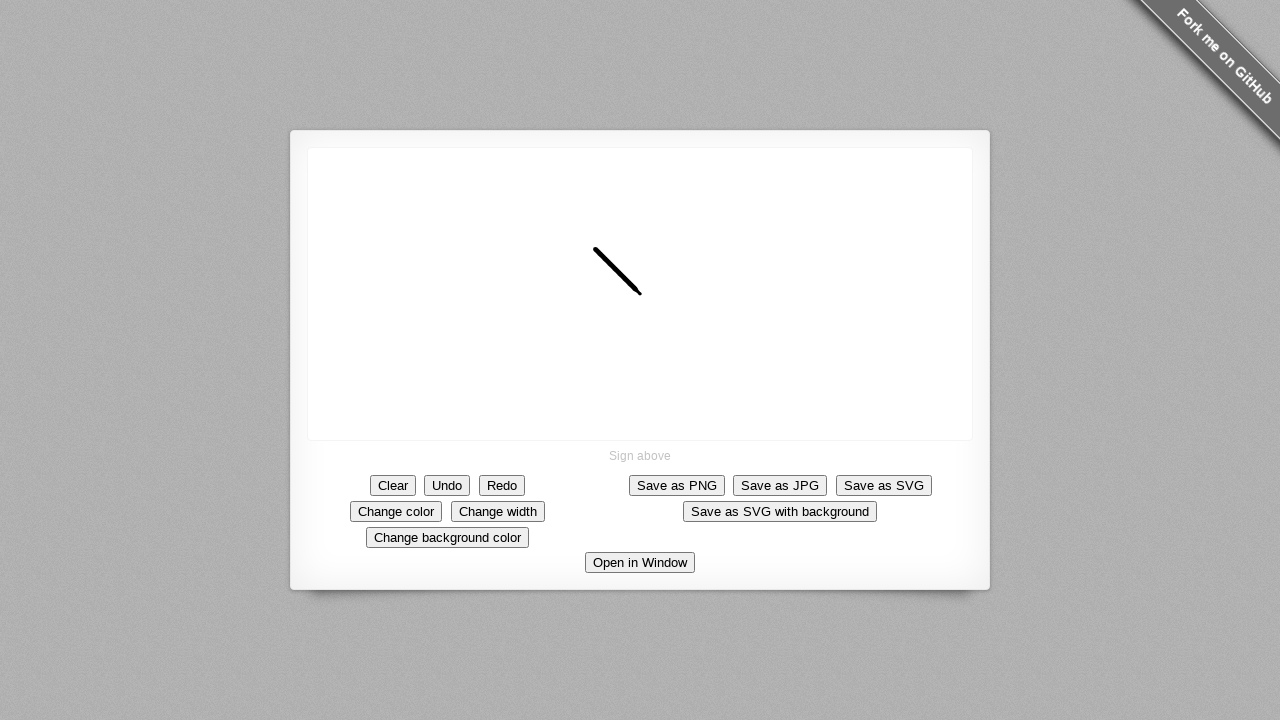

Drew vertical line segment downward (move 2/10) at (590, 254)
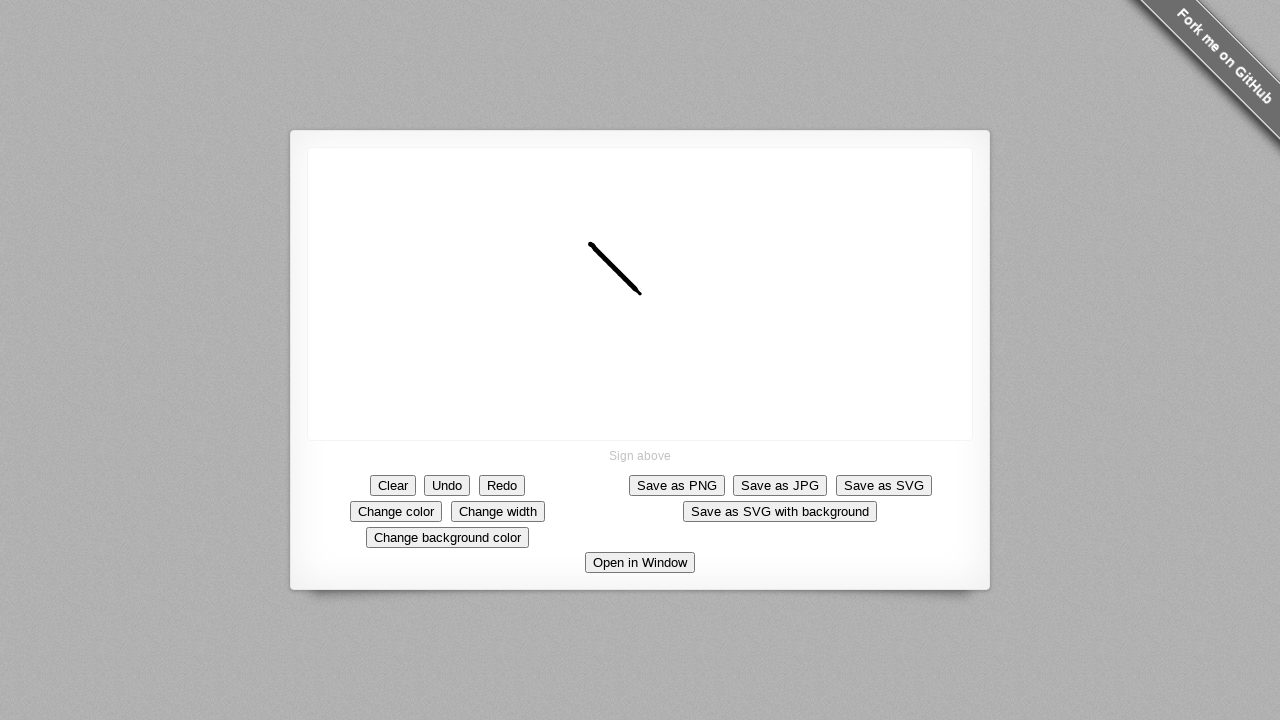

Drew vertical line segment downward (move 3/10) at (590, 259)
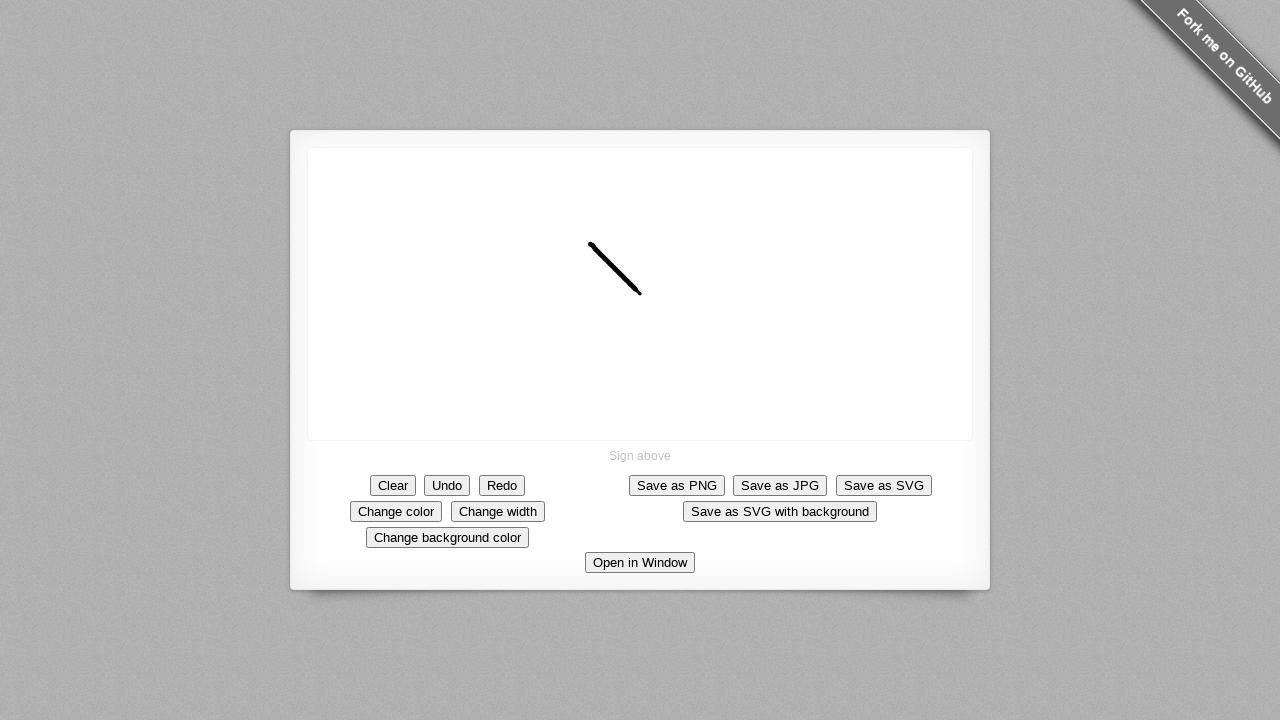

Drew vertical line segment downward (move 4/10) at (590, 264)
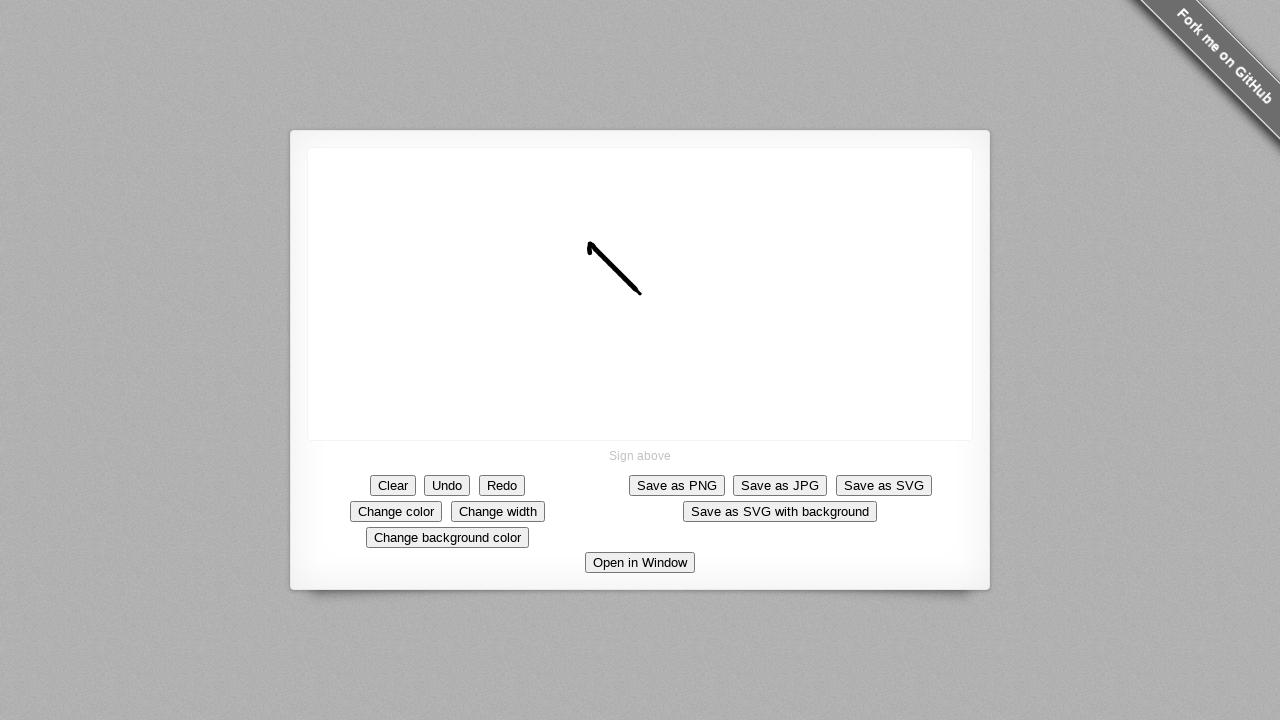

Drew vertical line segment downward (move 5/10) at (590, 269)
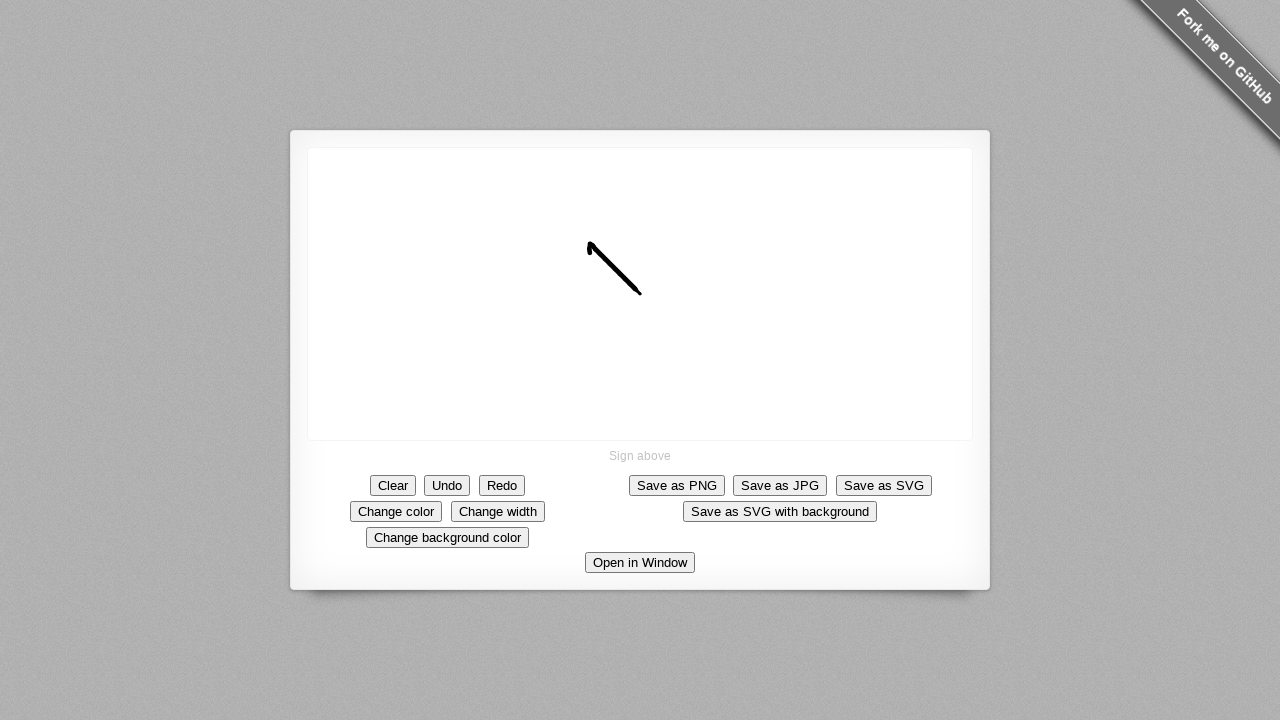

Drew vertical line segment downward (move 6/10) at (590, 274)
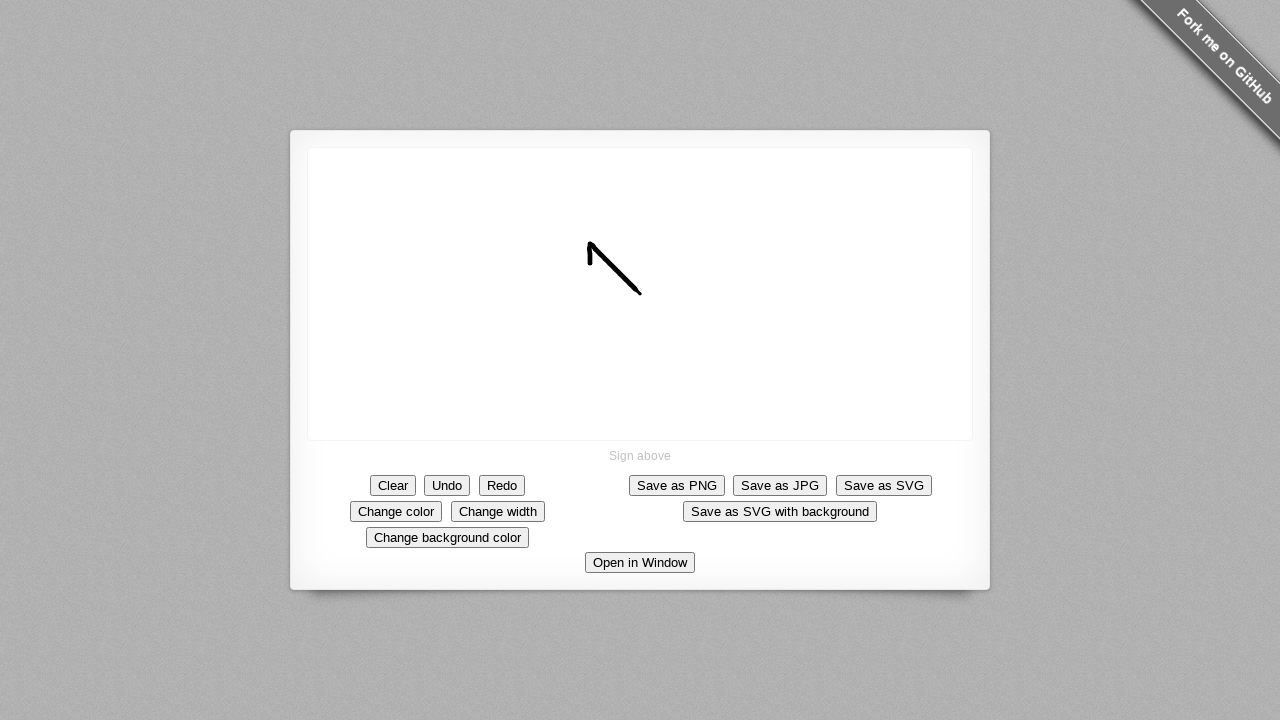

Drew vertical line segment downward (move 7/10) at (590, 279)
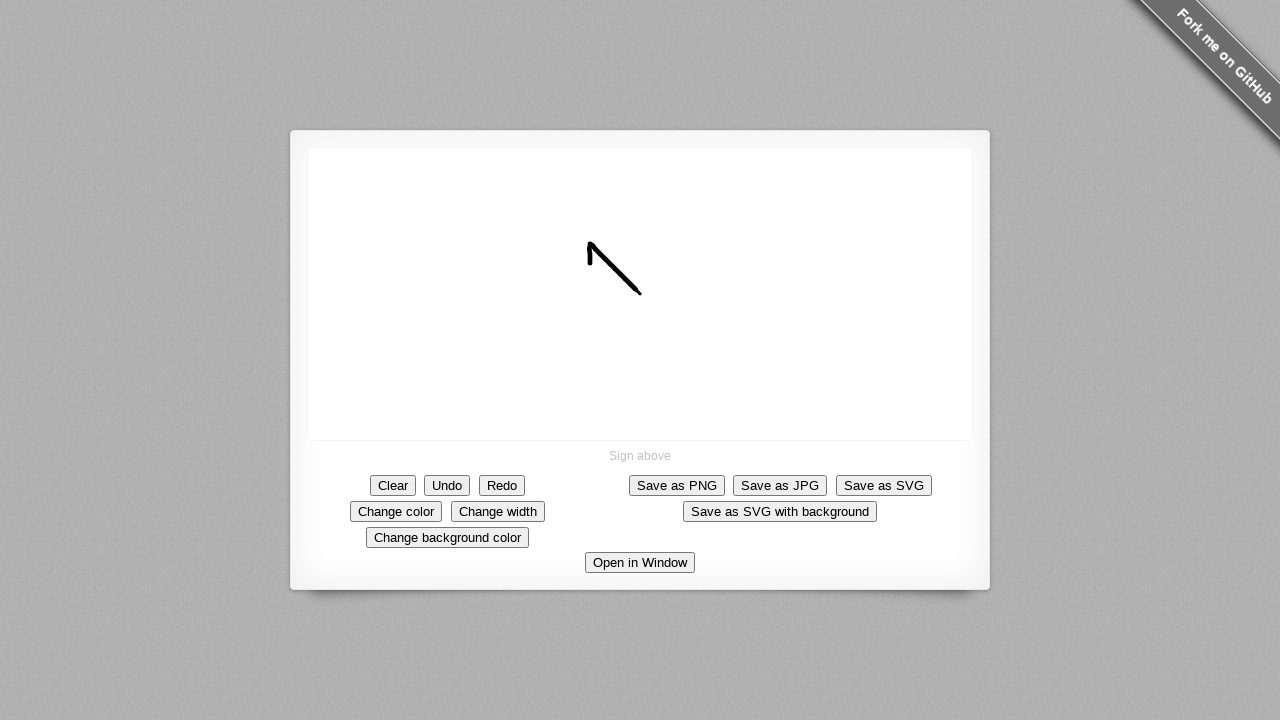

Drew vertical line segment downward (move 8/10) at (590, 284)
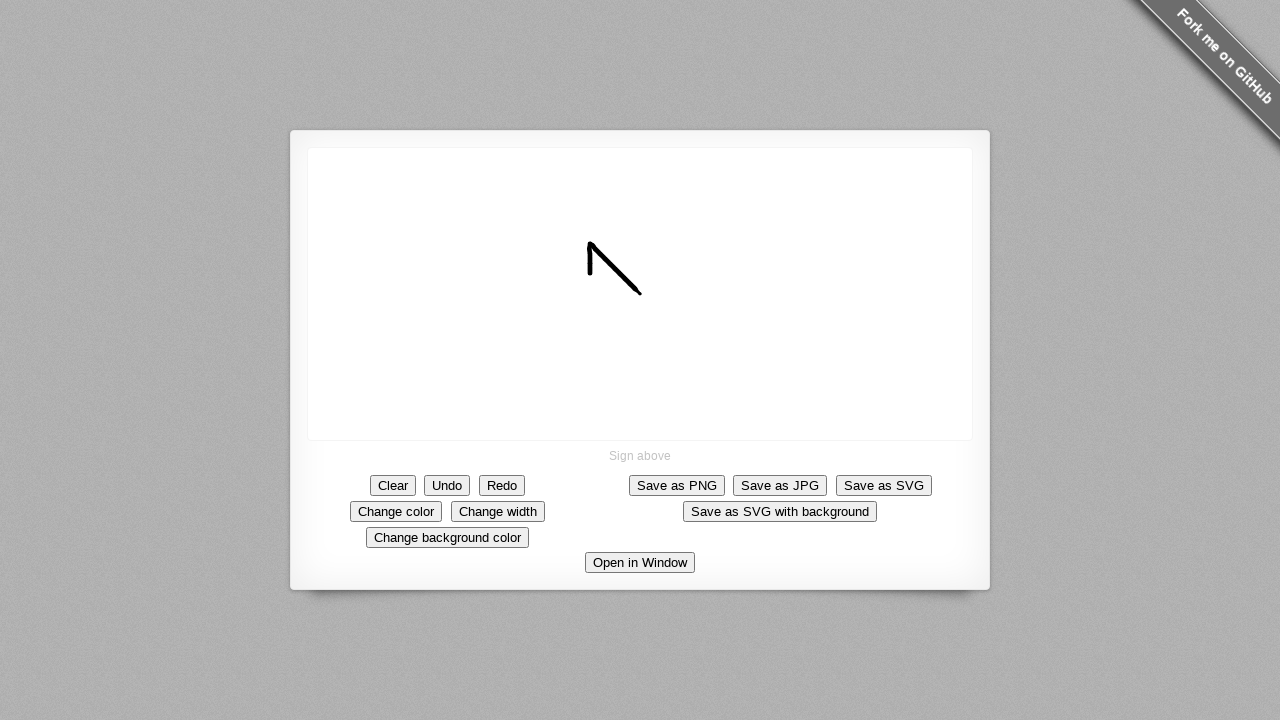

Drew vertical line segment downward (move 9/10) at (590, 289)
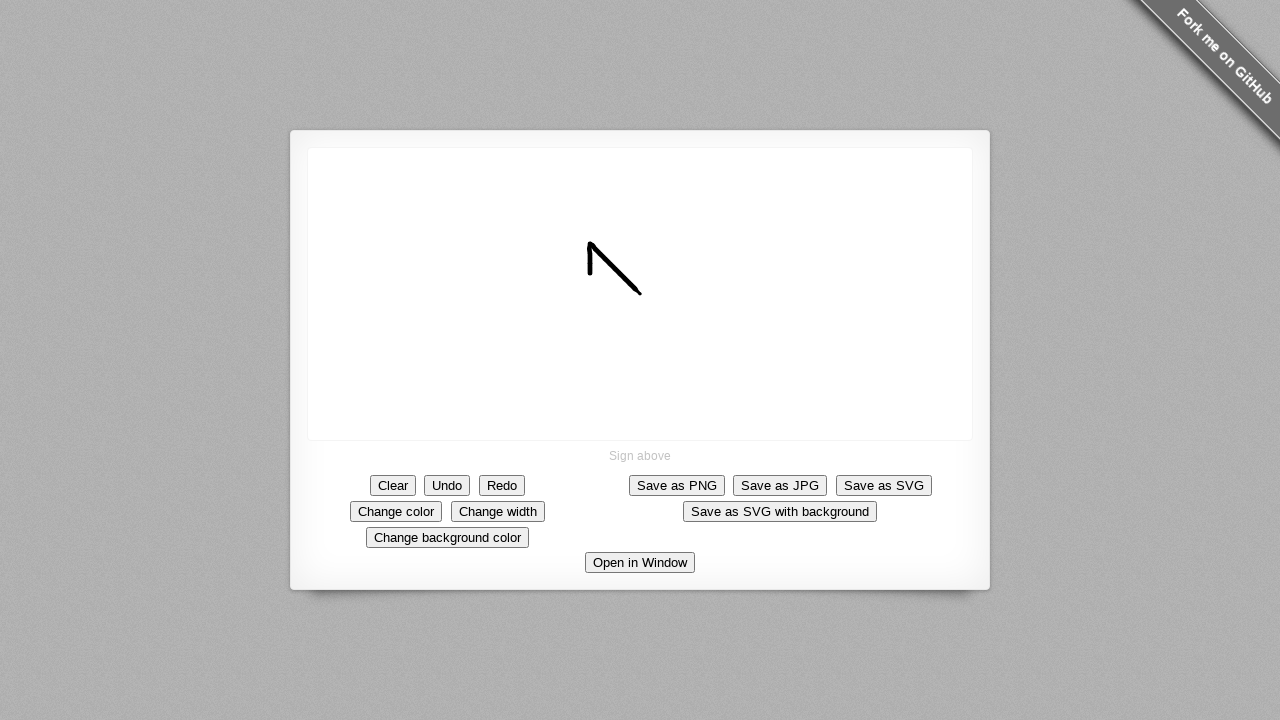

Drew vertical line segment downward (move 10/10) at (590, 294)
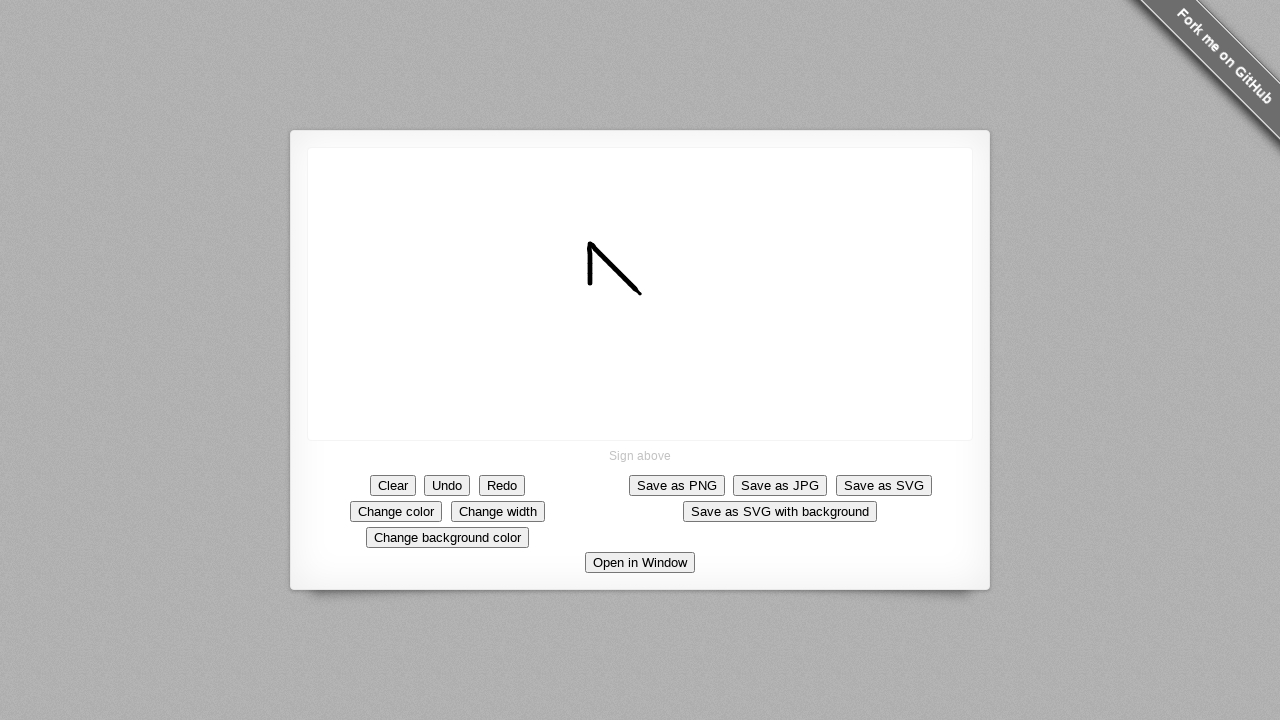

Drew horizontal line segment rightward (move 1/10) at (595, 294)
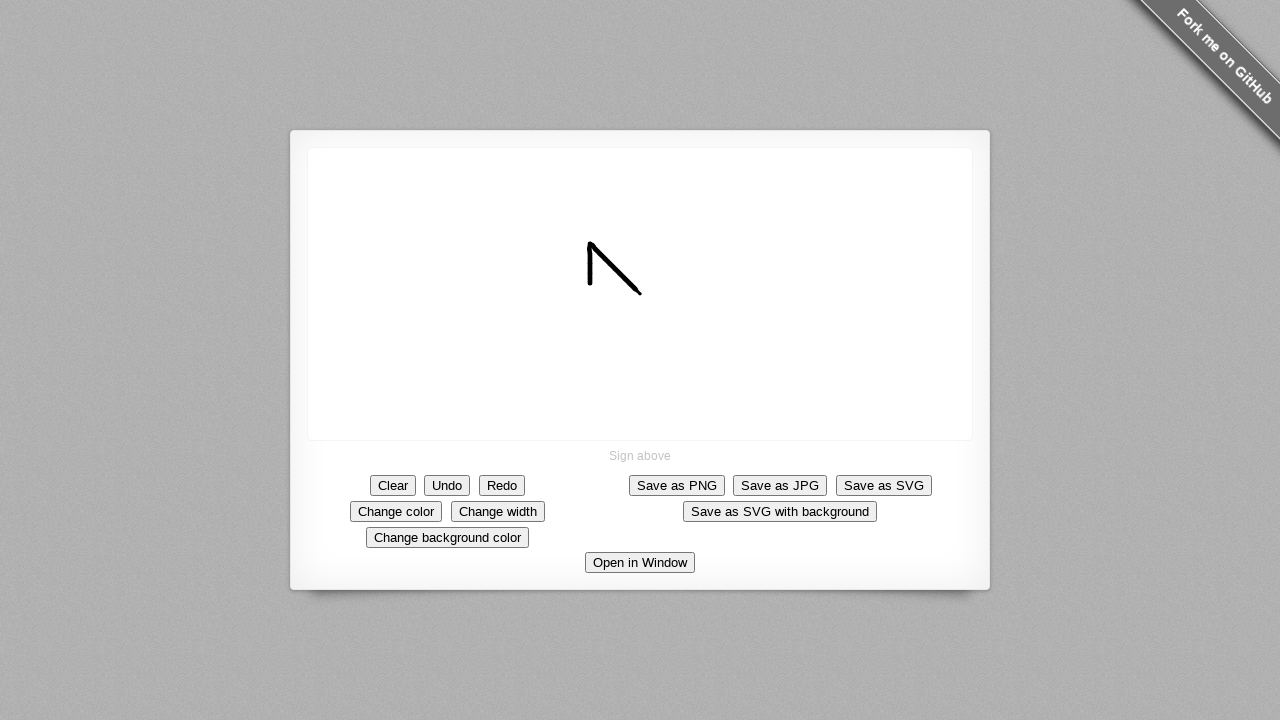

Drew horizontal line segment rightward (move 2/10) at (600, 294)
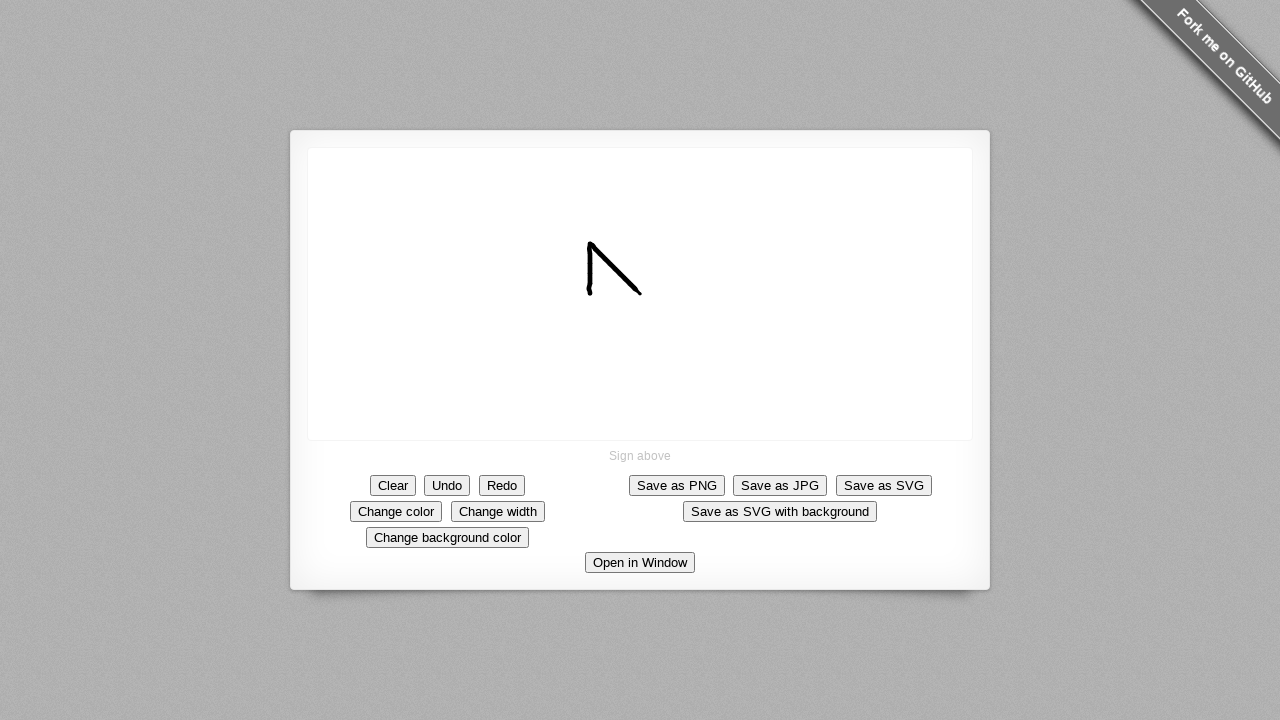

Drew horizontal line segment rightward (move 3/10) at (605, 294)
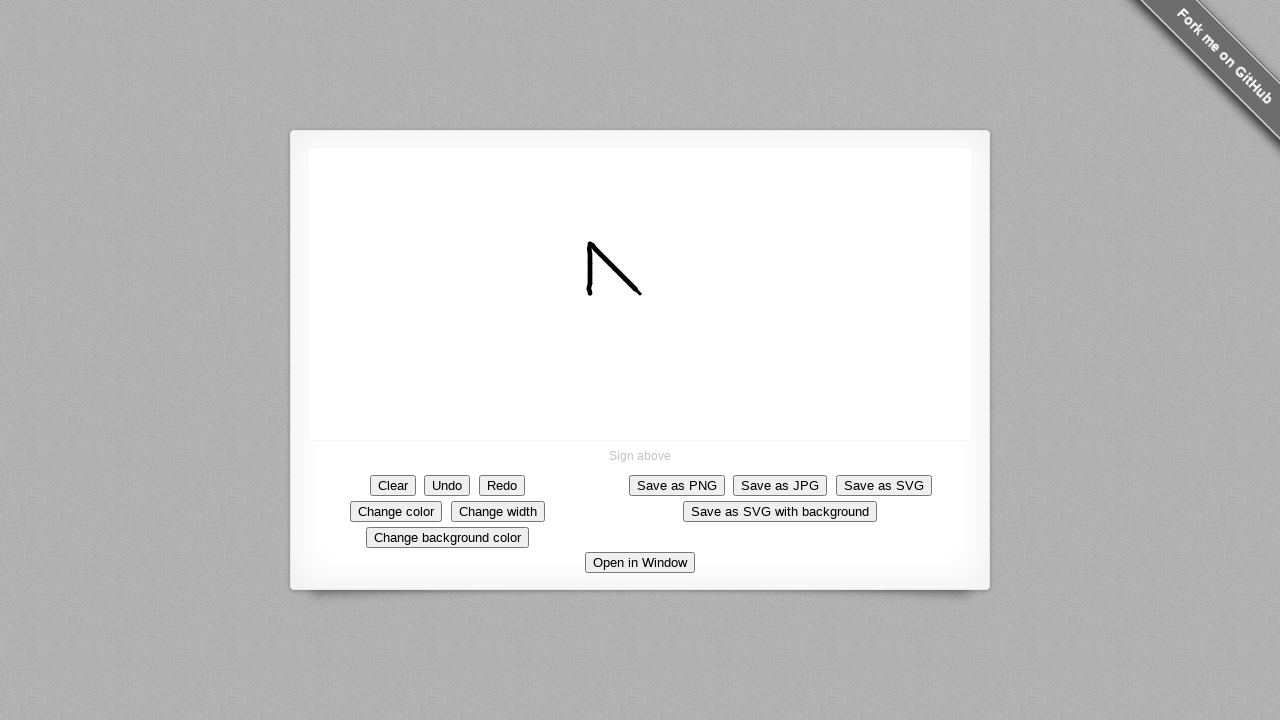

Drew horizontal line segment rightward (move 4/10) at (610, 294)
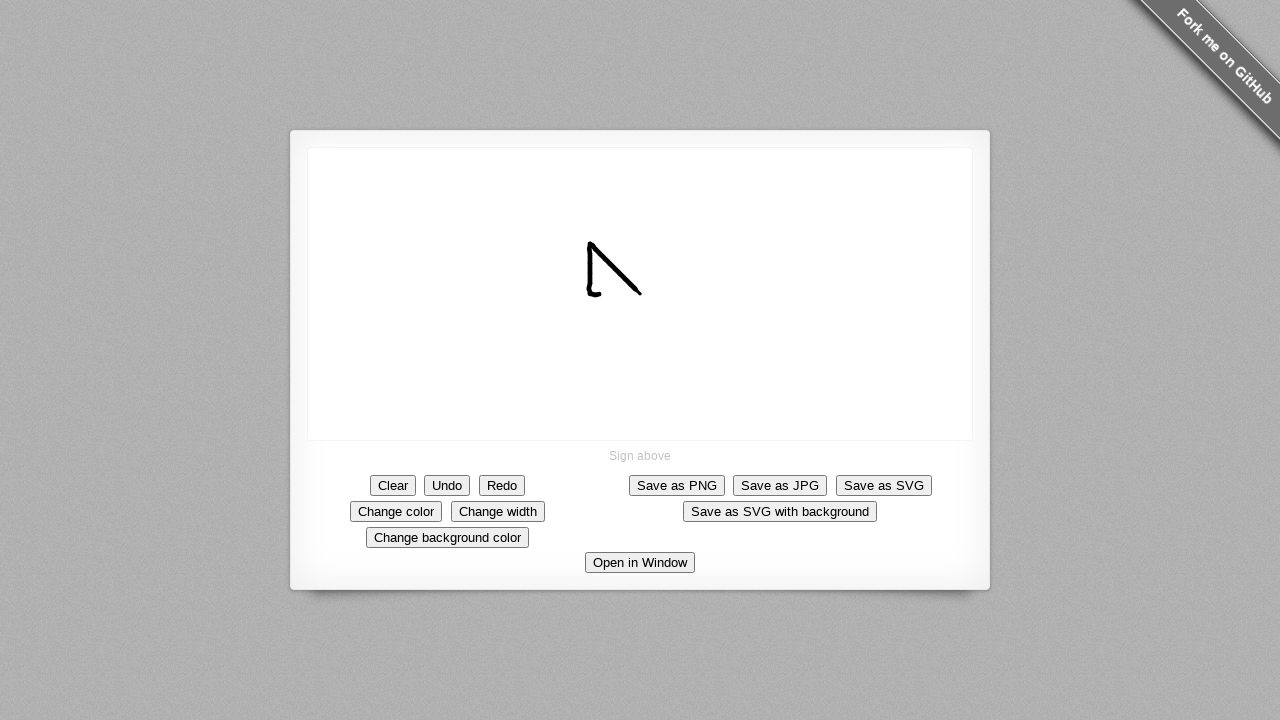

Drew horizontal line segment rightward (move 5/10) at (615, 294)
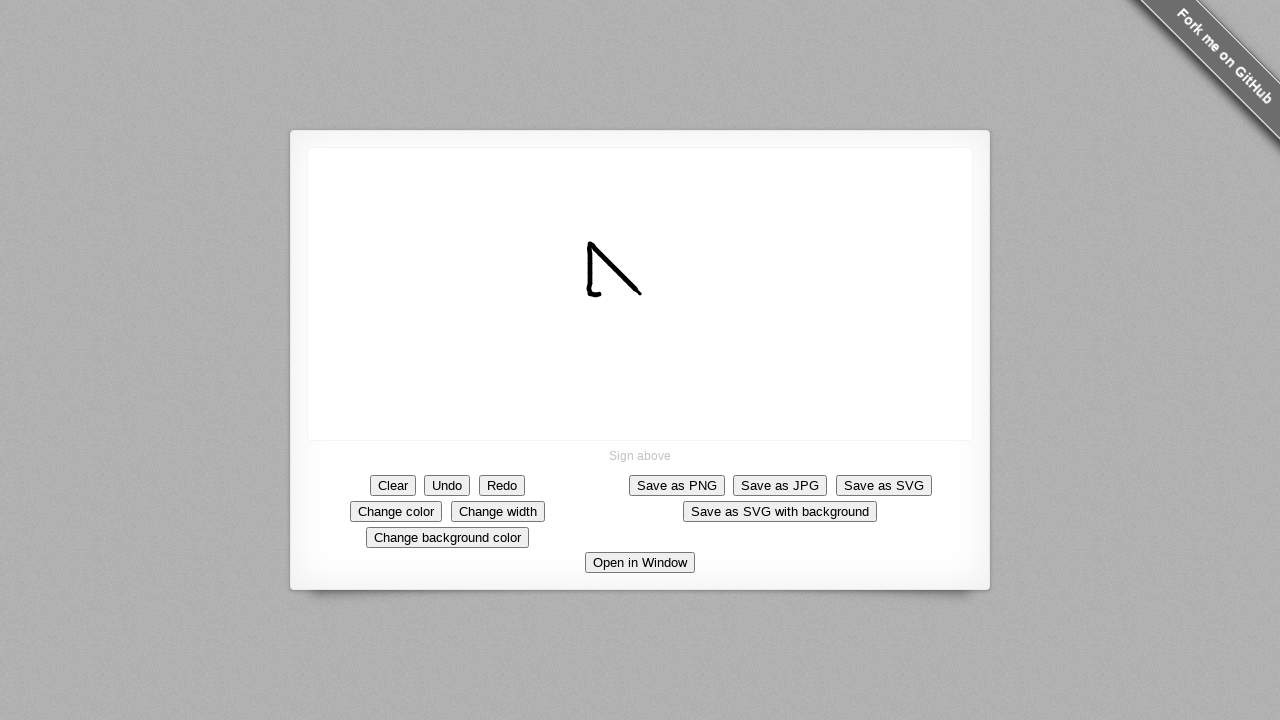

Drew horizontal line segment rightward (move 6/10) at (620, 294)
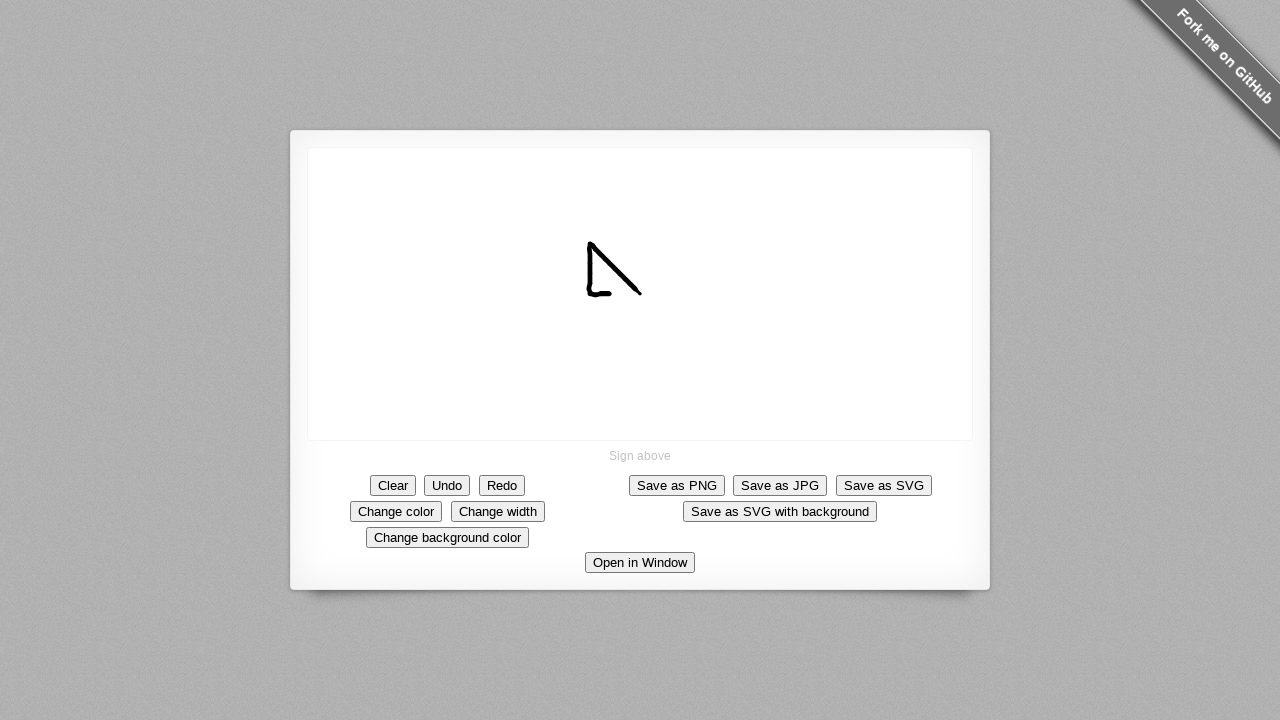

Drew horizontal line segment rightward (move 7/10) at (625, 294)
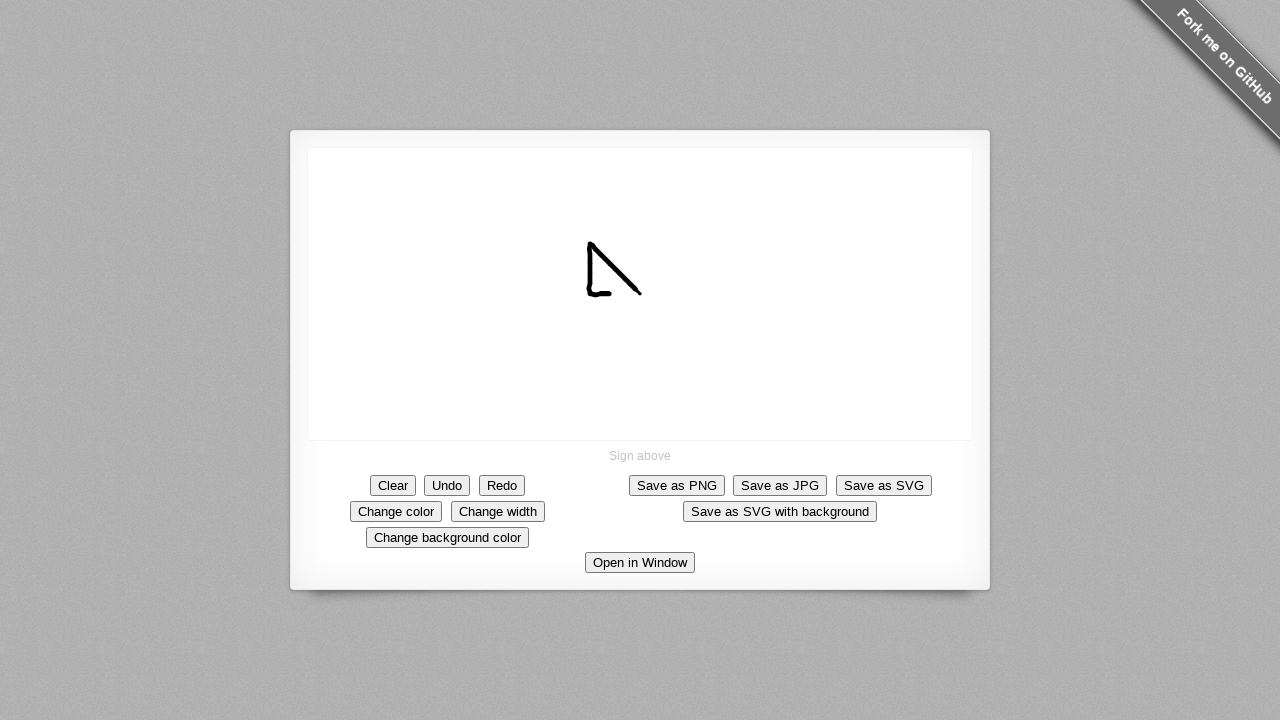

Drew horizontal line segment rightward (move 8/10) at (630, 294)
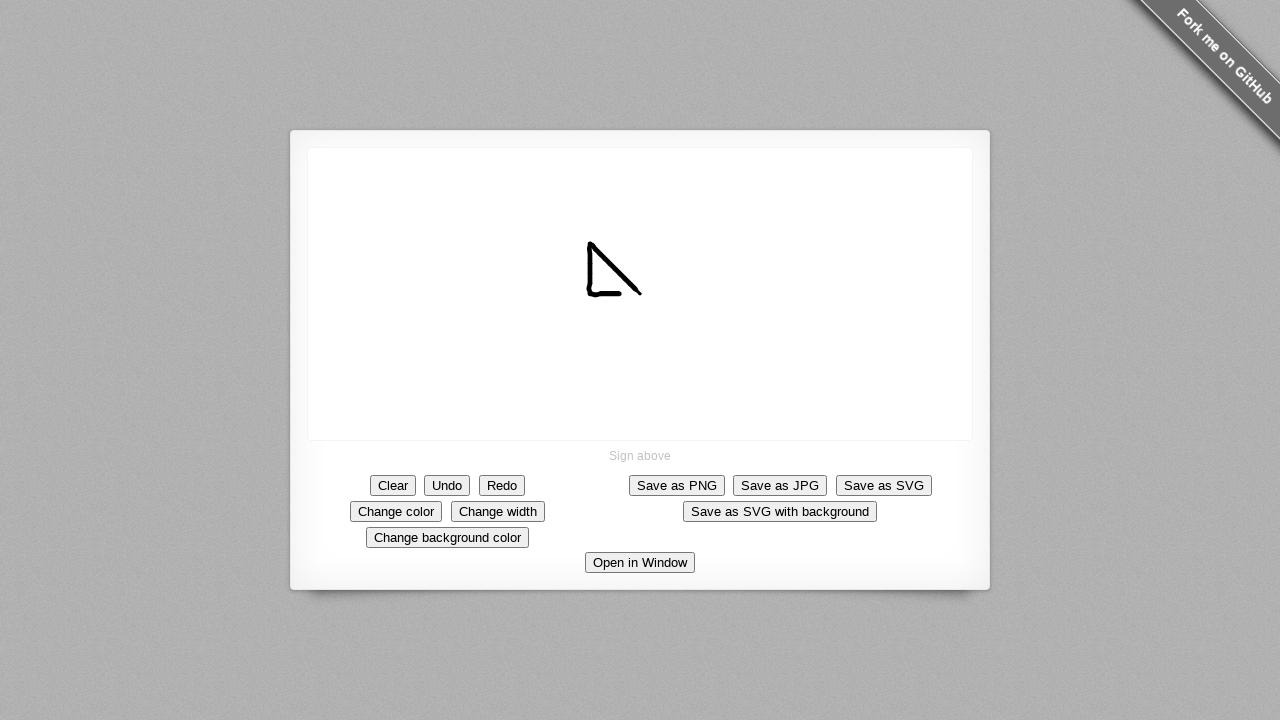

Drew horizontal line segment rightward (move 9/10) at (635, 294)
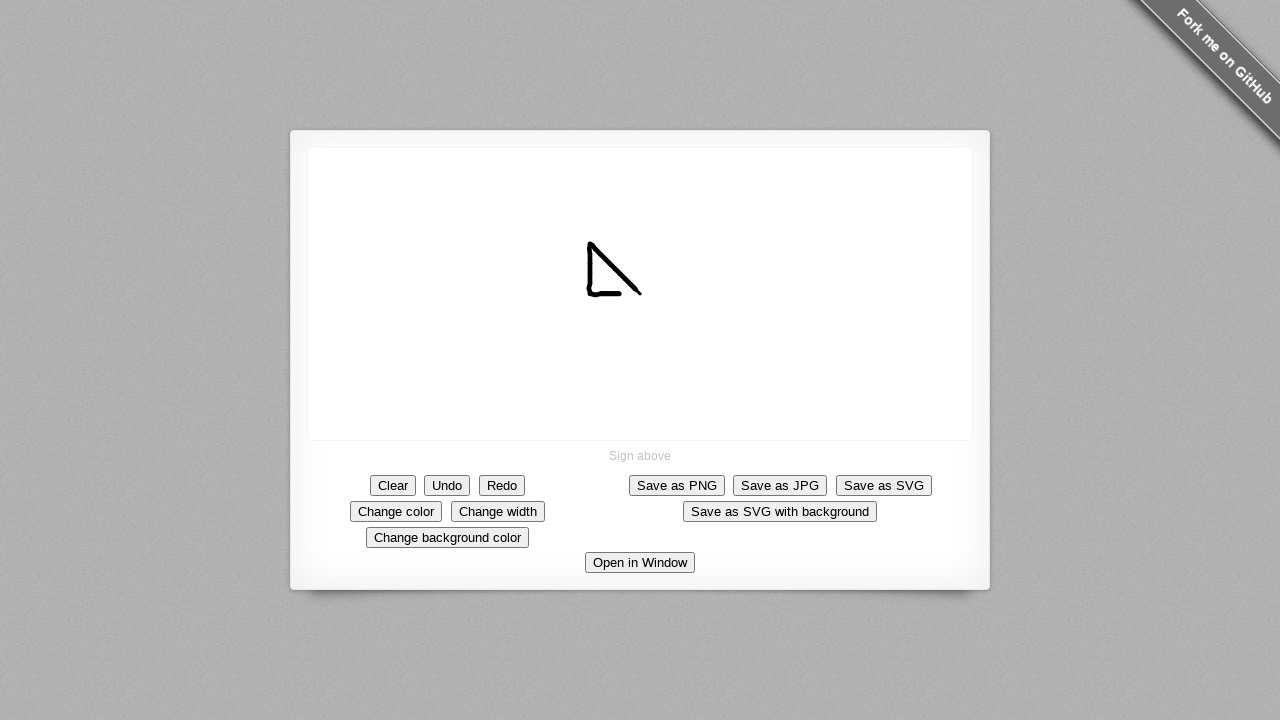

Drew horizontal line segment rightward (move 10/10) at (640, 294)
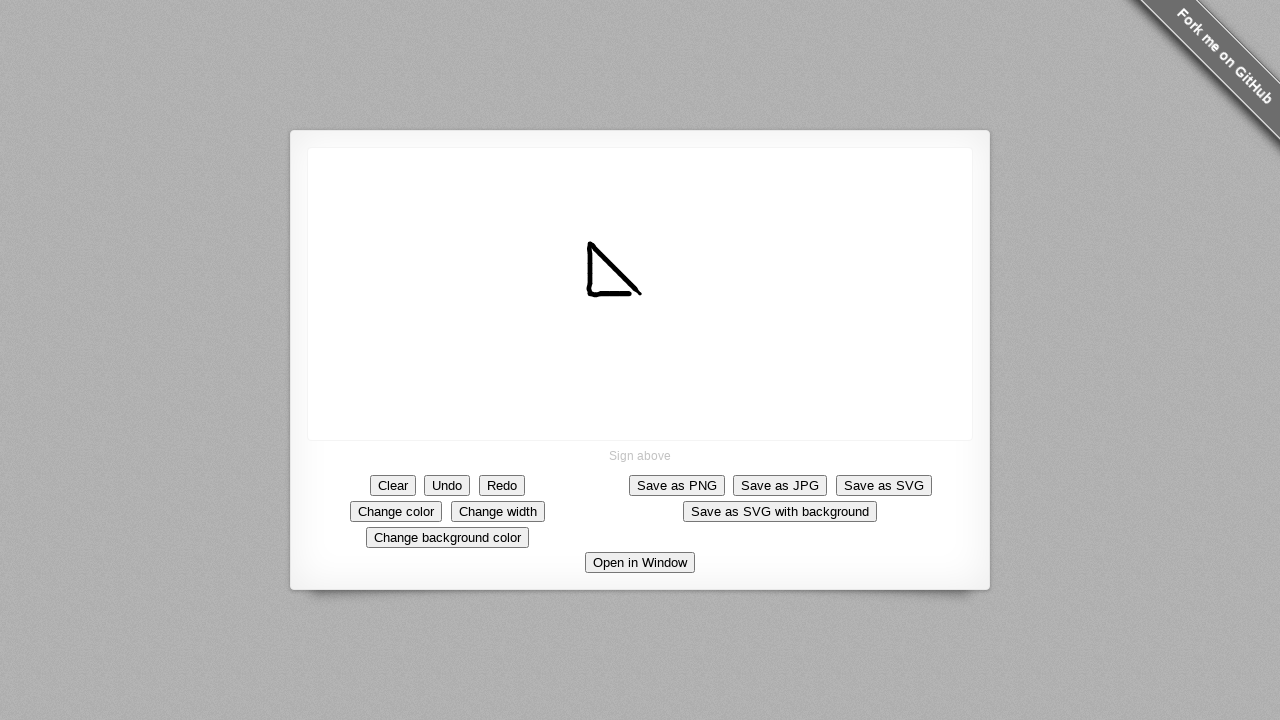

Released mouse button to complete signature drawing at (640, 294)
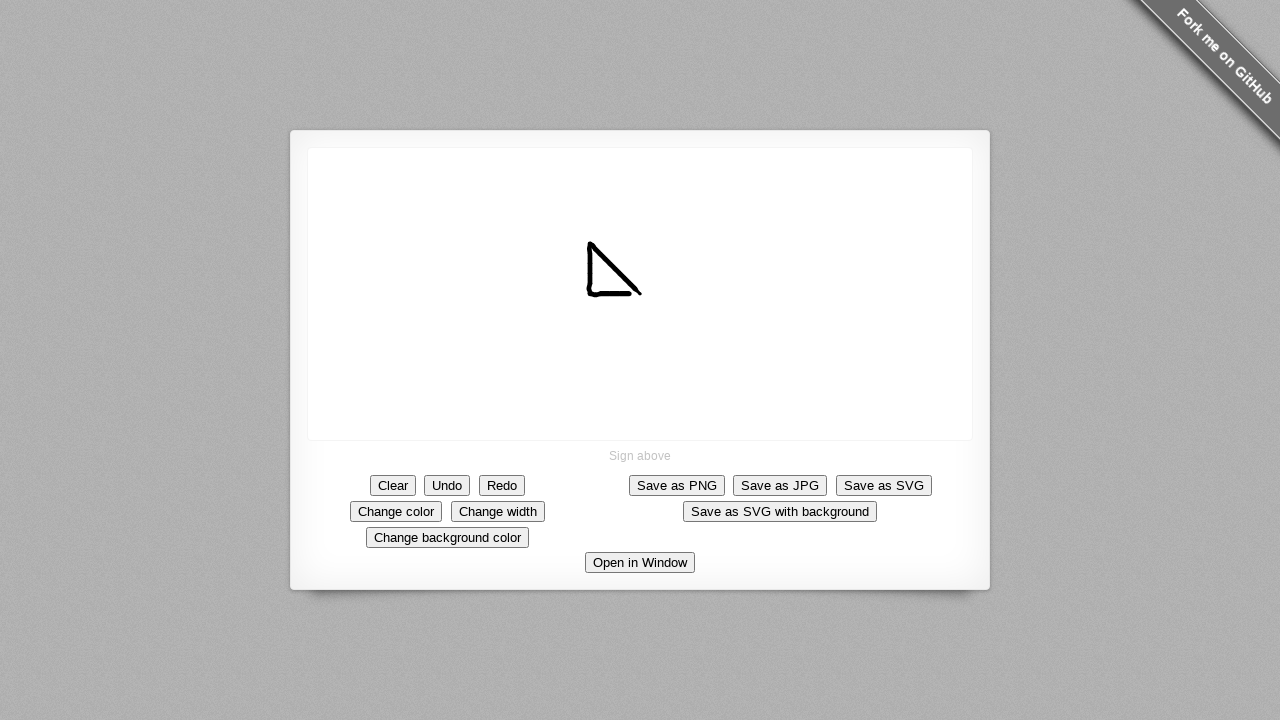

Clicked Clear button to erase the signature at (393, 485) on xpath=//*[text()='Clear']
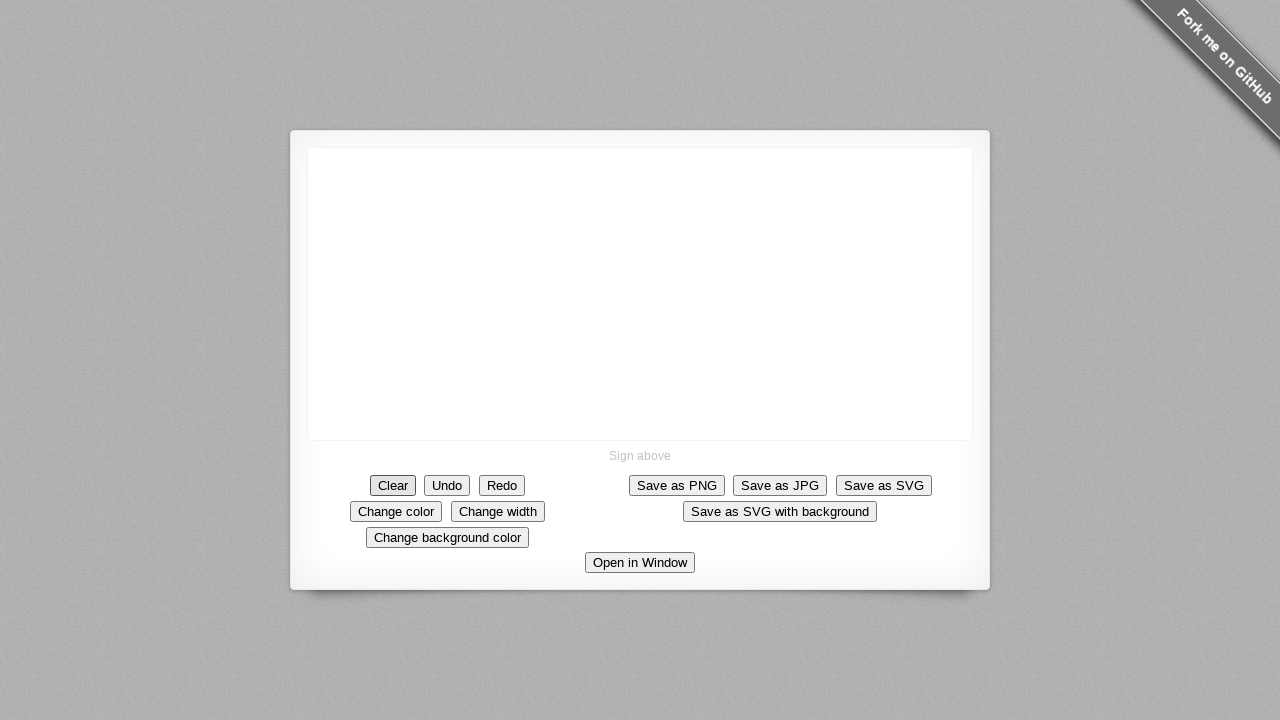

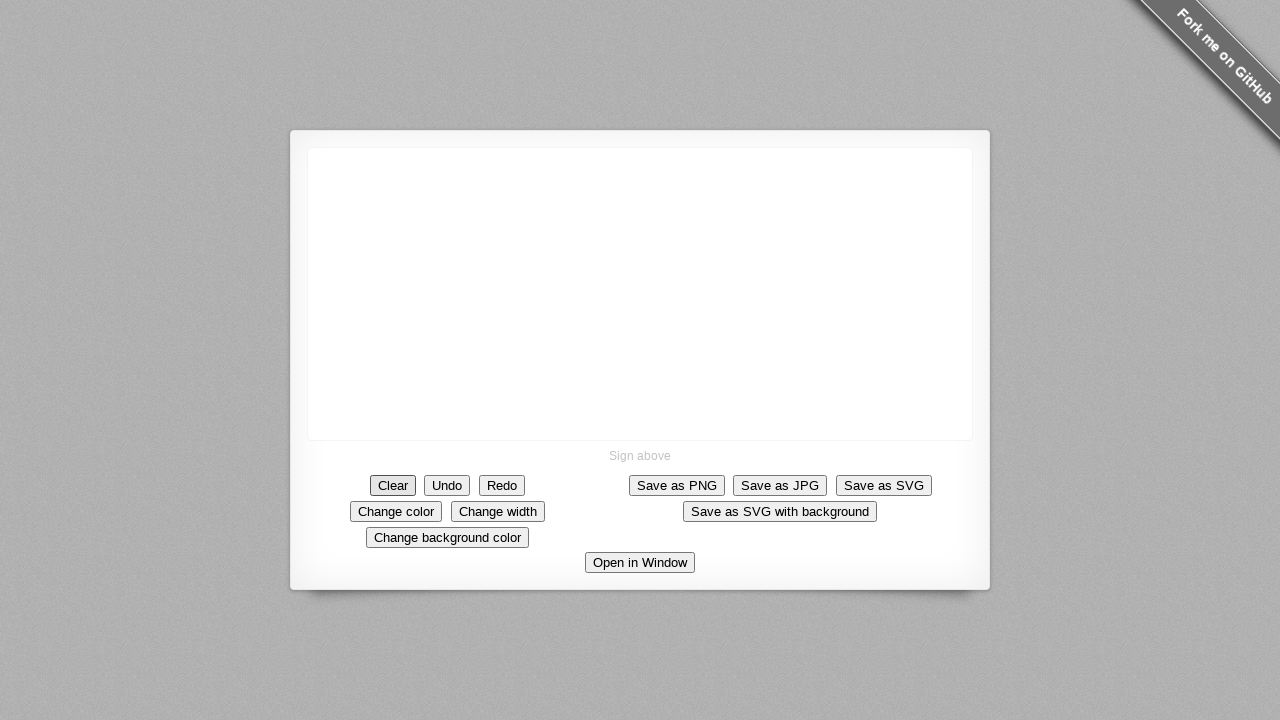